Tests double-click functionality on the DemoQA website by navigating to the Elements section, clicking on Buttons, and performing a double-click action to verify the success message appears.

Starting URL: https://demoqa.com/

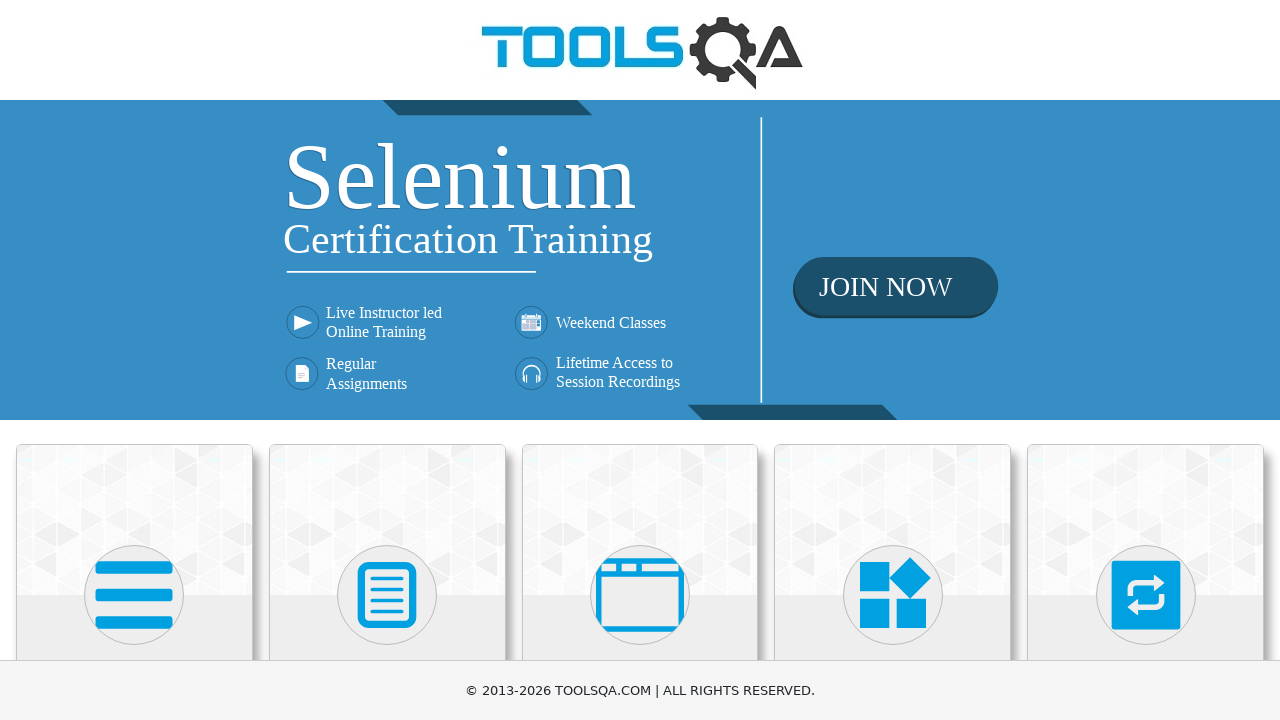

Clicked on Elements card to navigate to Elements section at (134, 360) on xpath=//h5[text()='Elements']
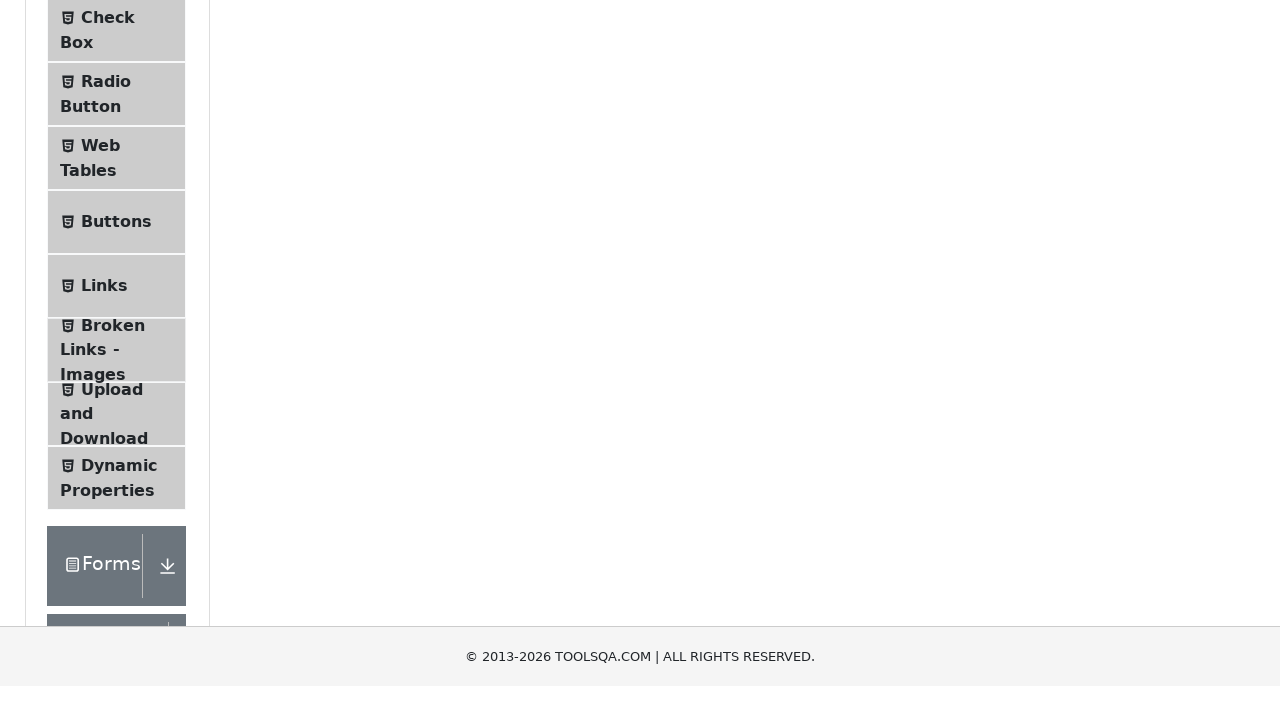

Clicked on Buttons menu item at (116, 517) on xpath=//span[@class='text' and text()='Buttons']
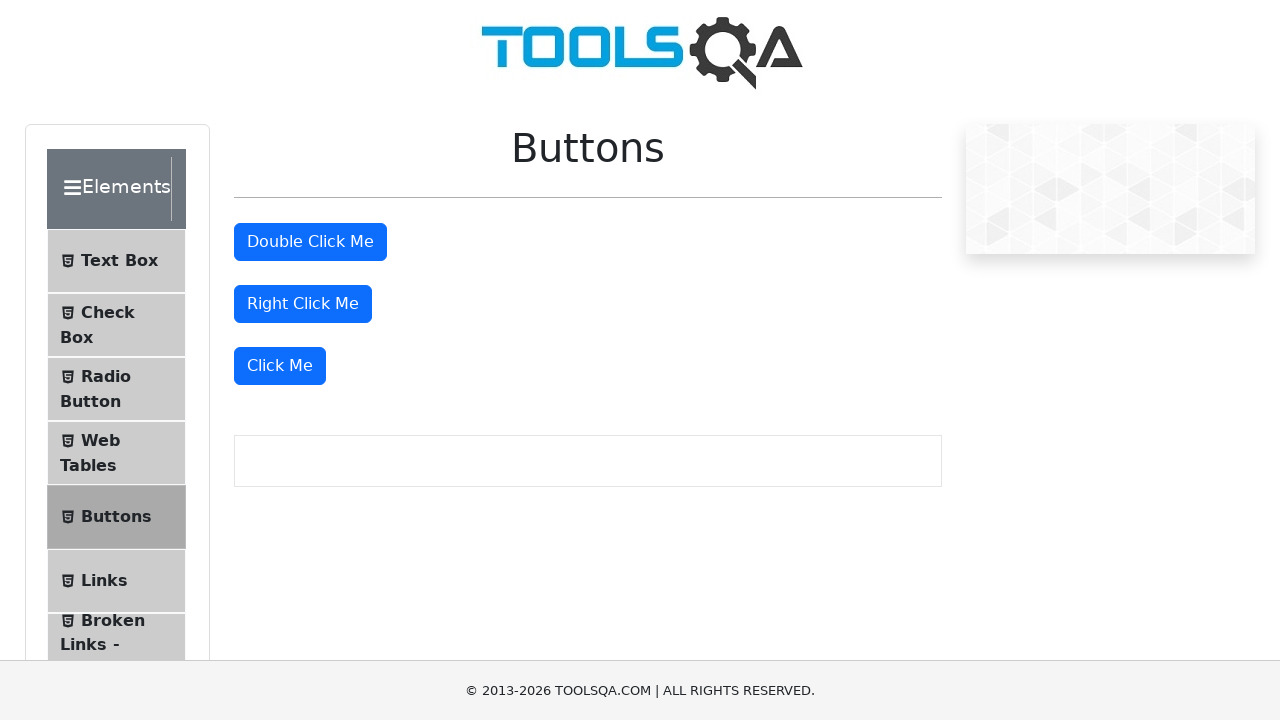

Performed double-click action on the Double Click Me button at (310, 242) on #doubleClickBtn
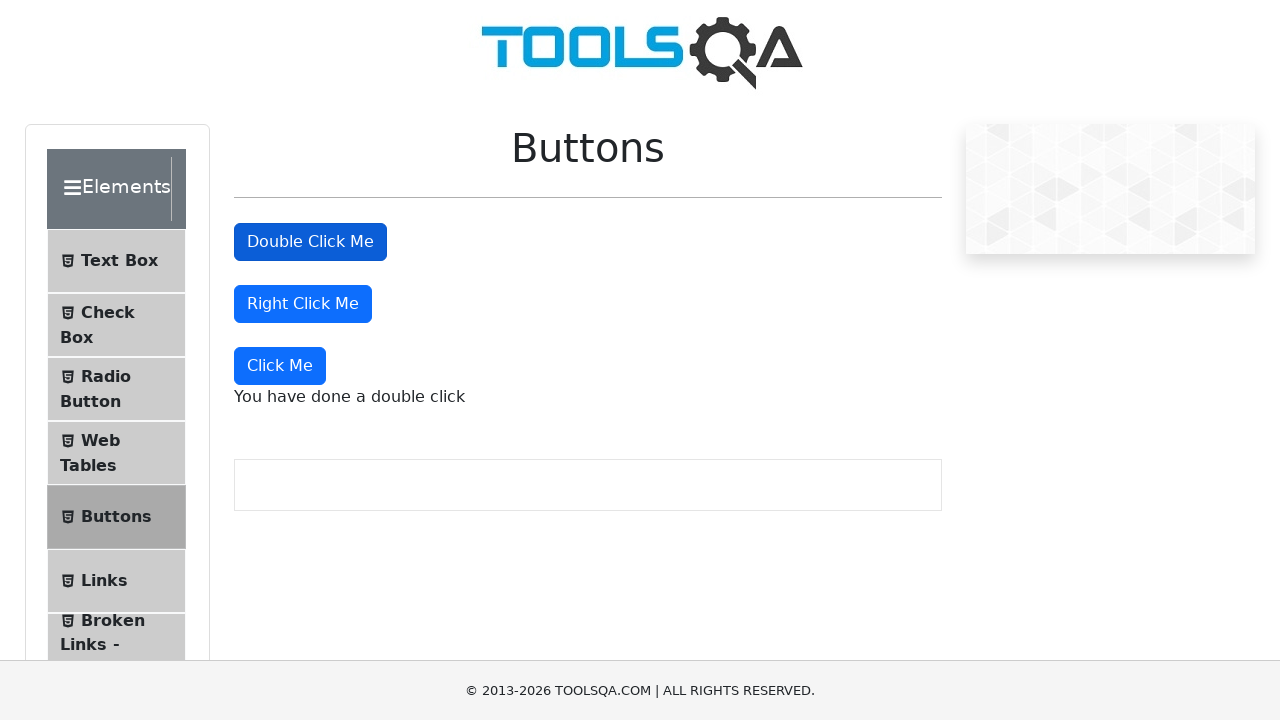

Double-click success message appeared and was verified
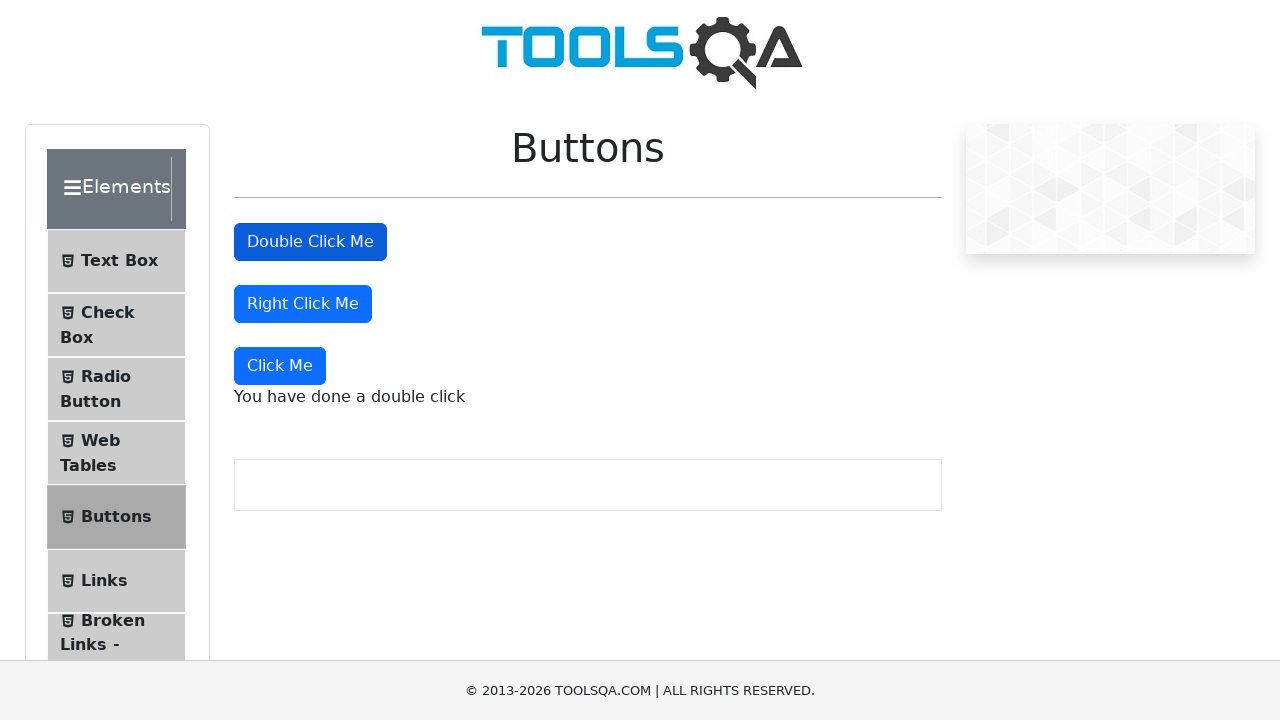

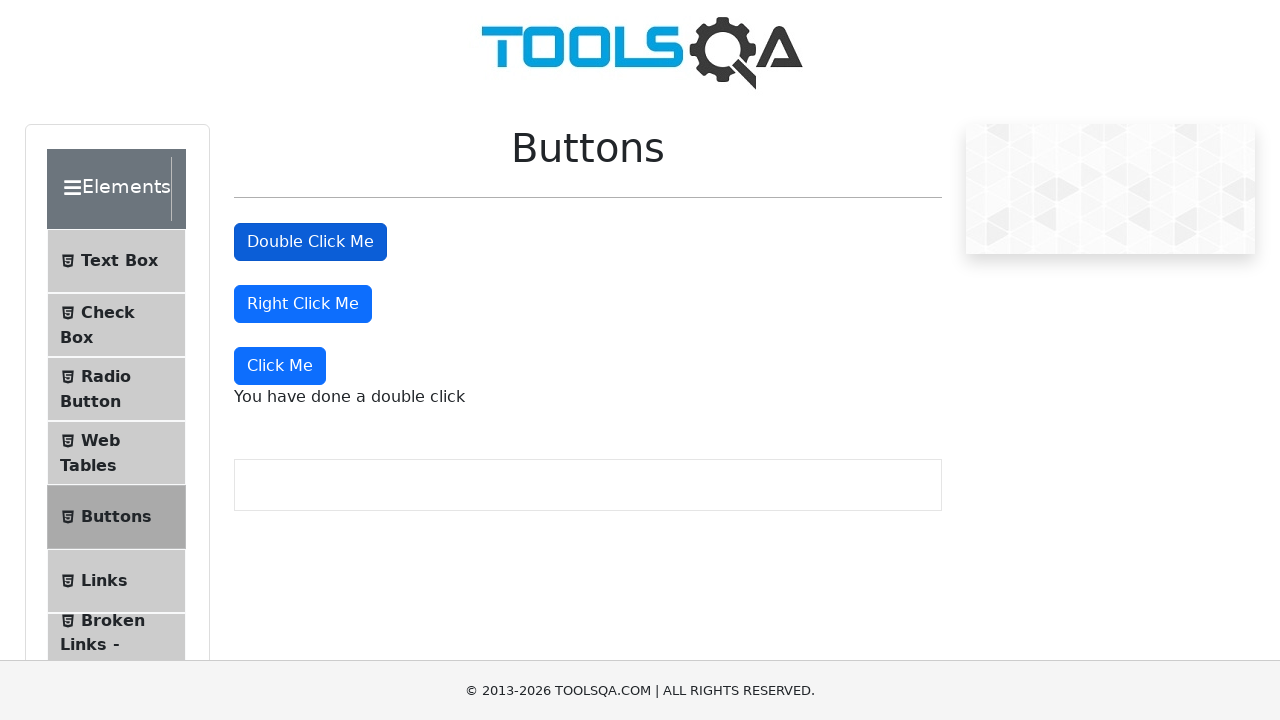